Tests navigation by clicking the "Make Appointment" button and verifying it redirects to the login page

Starting URL: https://katalon-demo-cura.herokuapp.com/

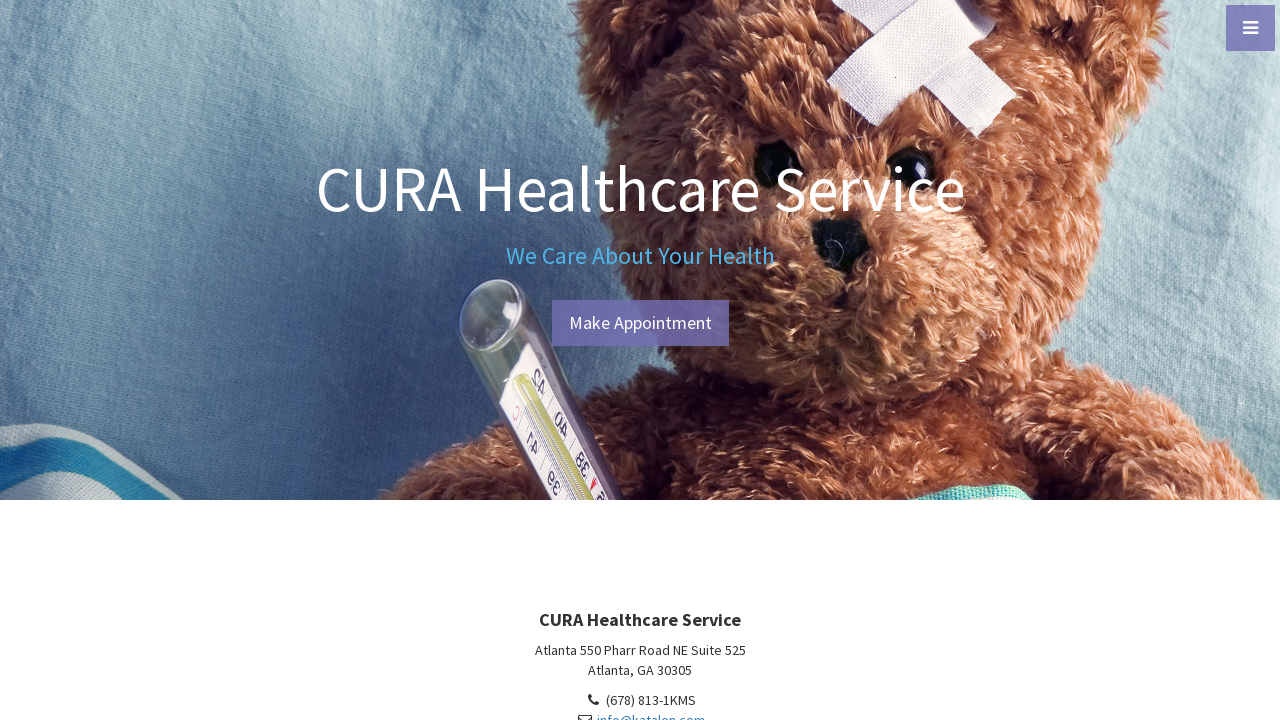

Located all anchor tags on the page
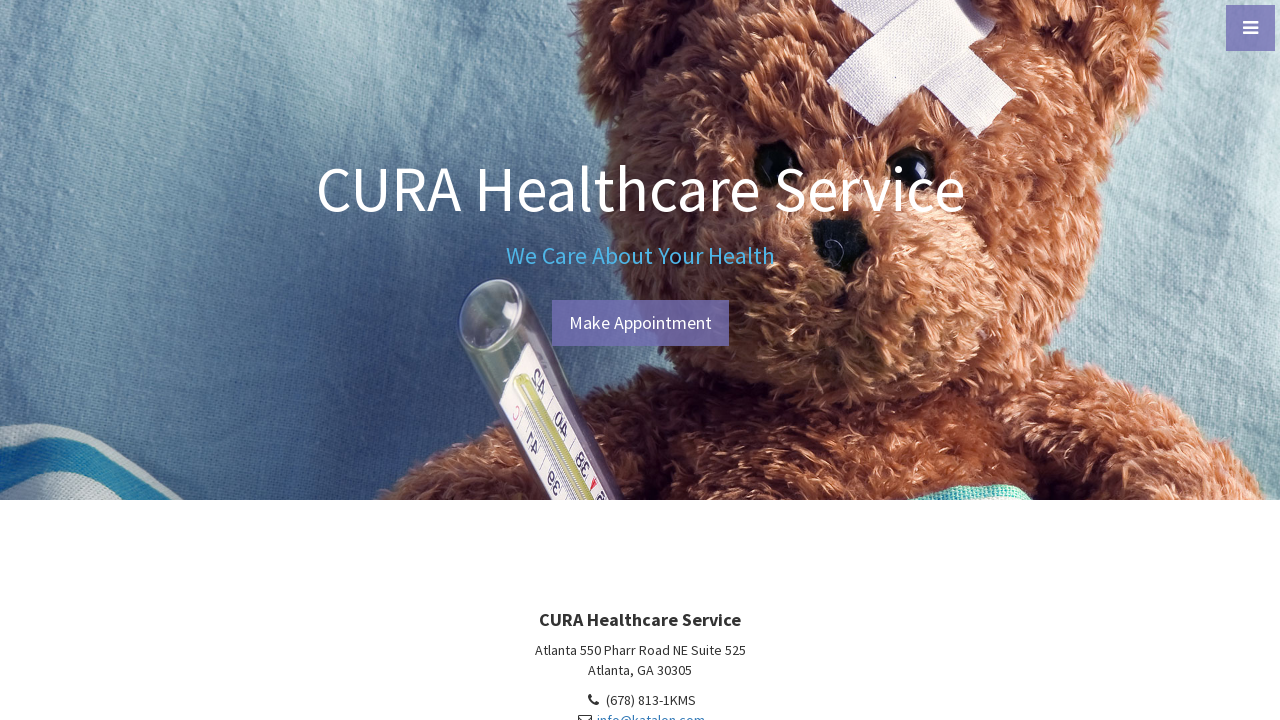

Retrieved the 6th anchor tag (Make Appointment button)
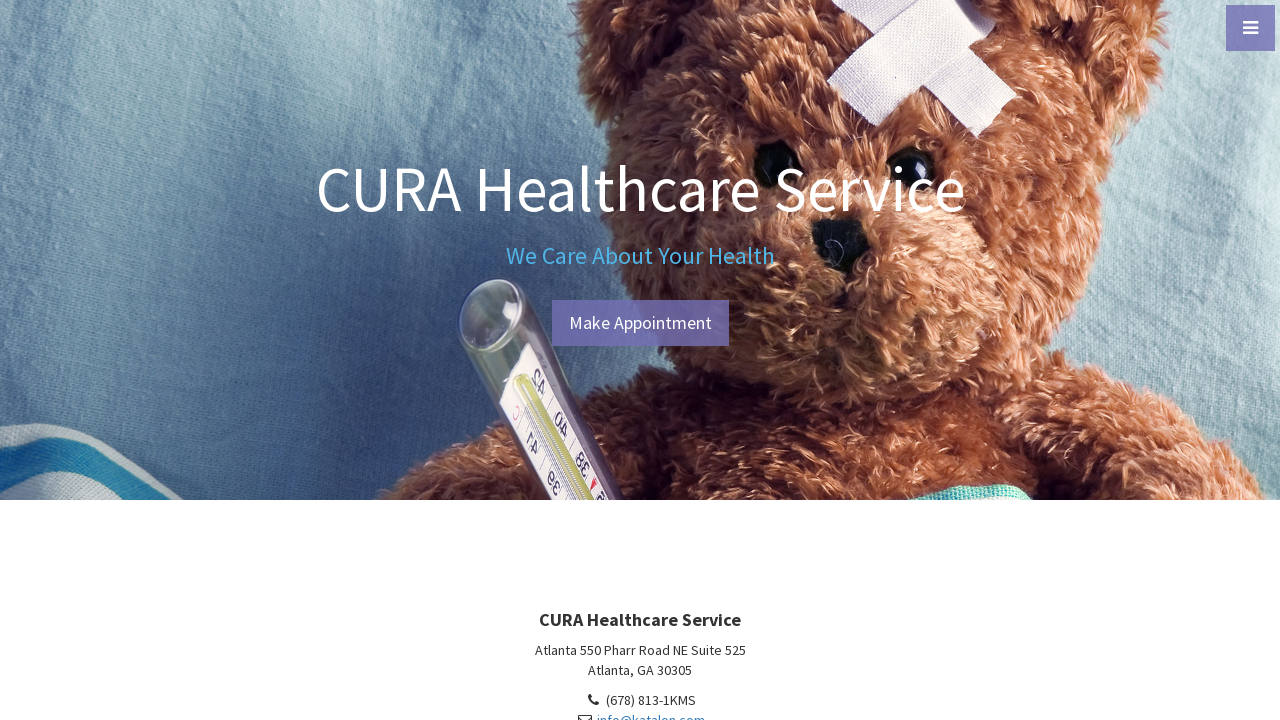

Clicked the Make Appointment button at (640, 323) on a >> nth=5
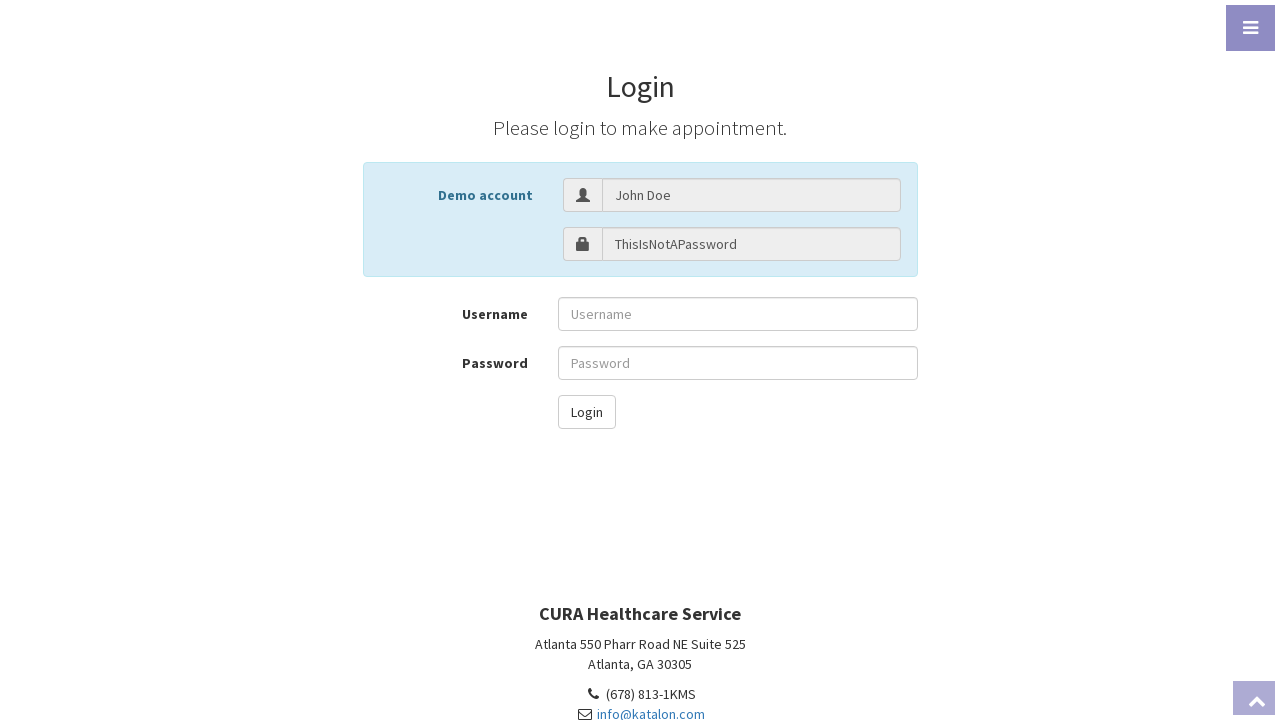

Navigated to login page at https://katalon-demo-cura.herokuapp.com/profile.php#login
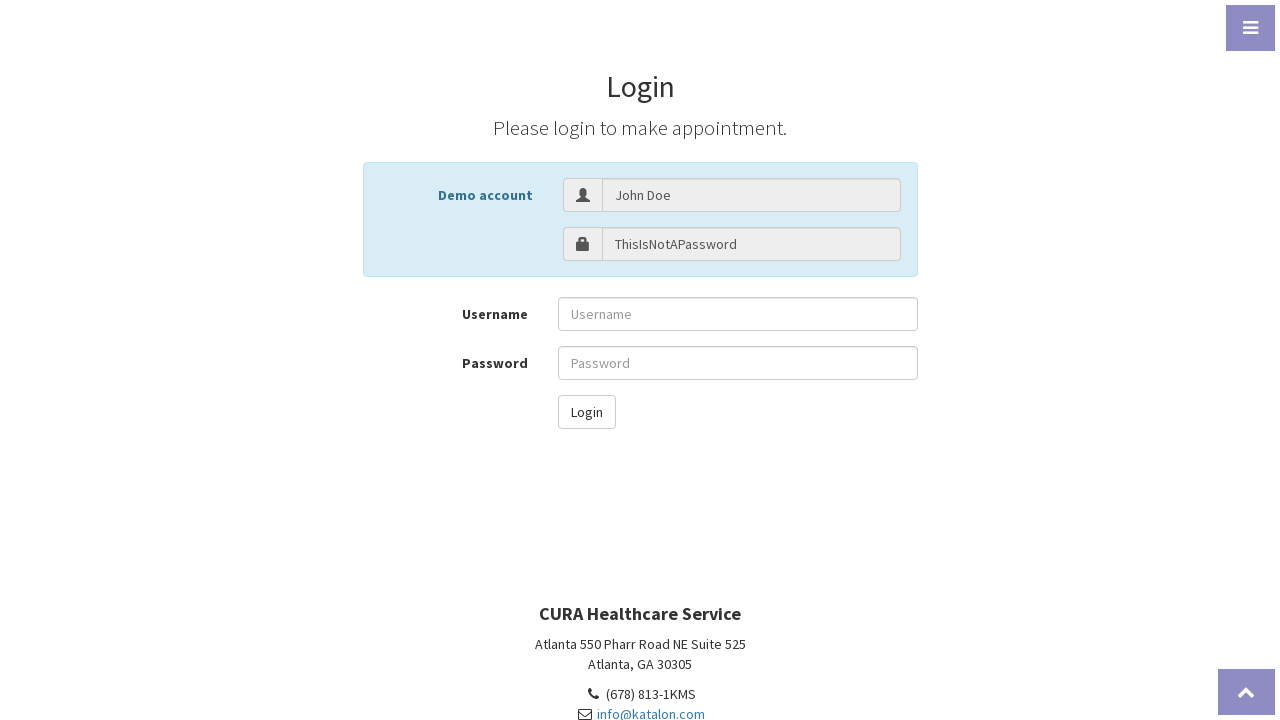

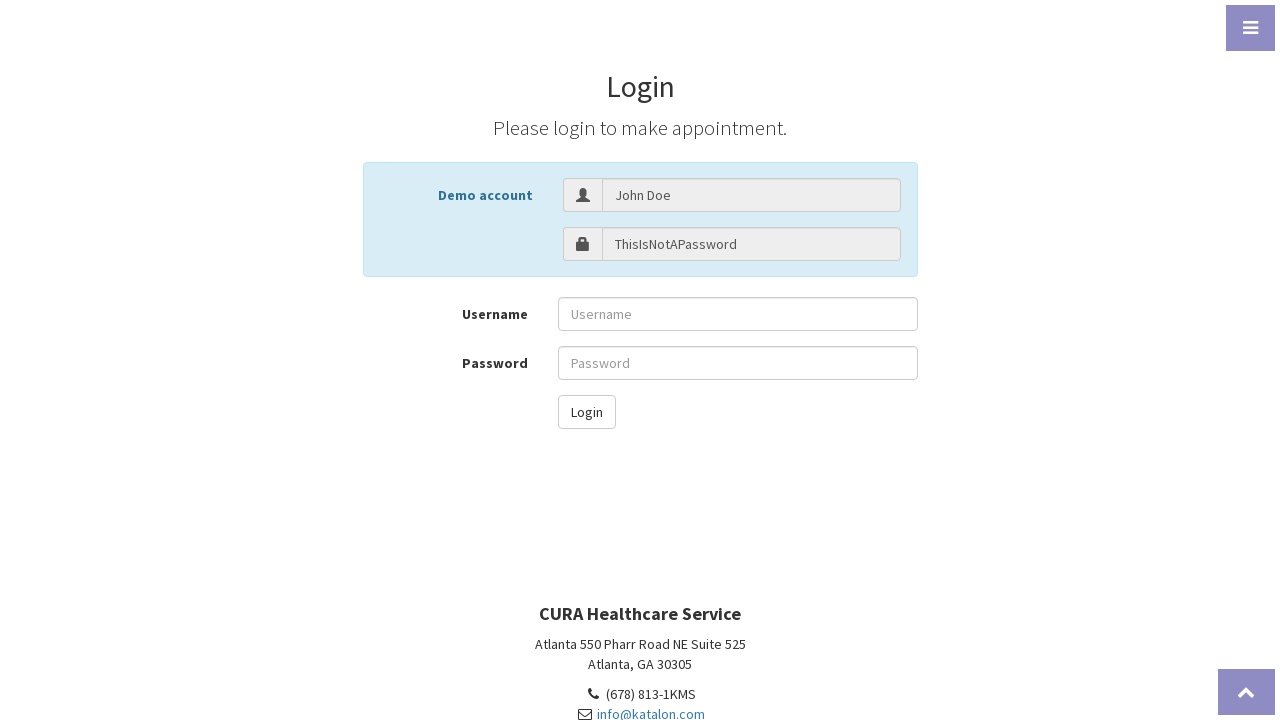